Tests JavaScript alert handling by clicking a button that triggers an alert, then accepting and dismissing the alerts that appear.

Starting URL: https://testautomationpractice.blogspot.com/

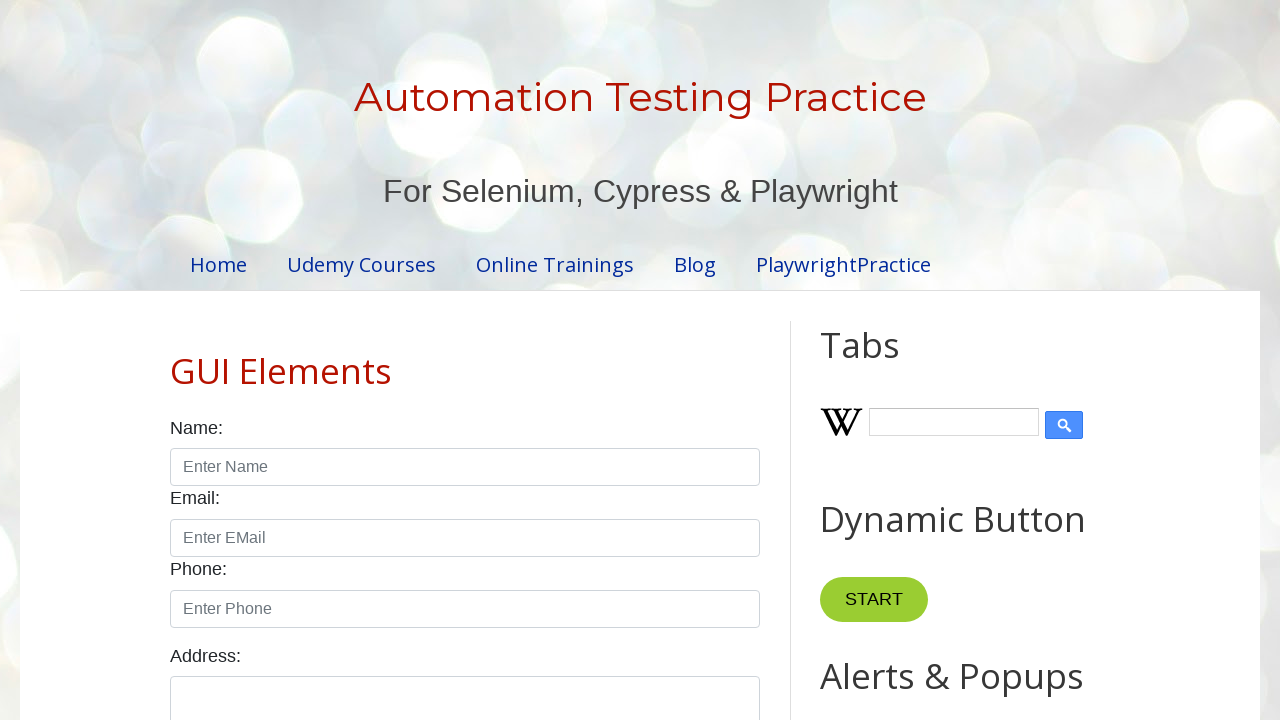

Clicked button to trigger JavaScript alert at (888, 361) on xpath=//*[@id='HTML9']/div[1]/button
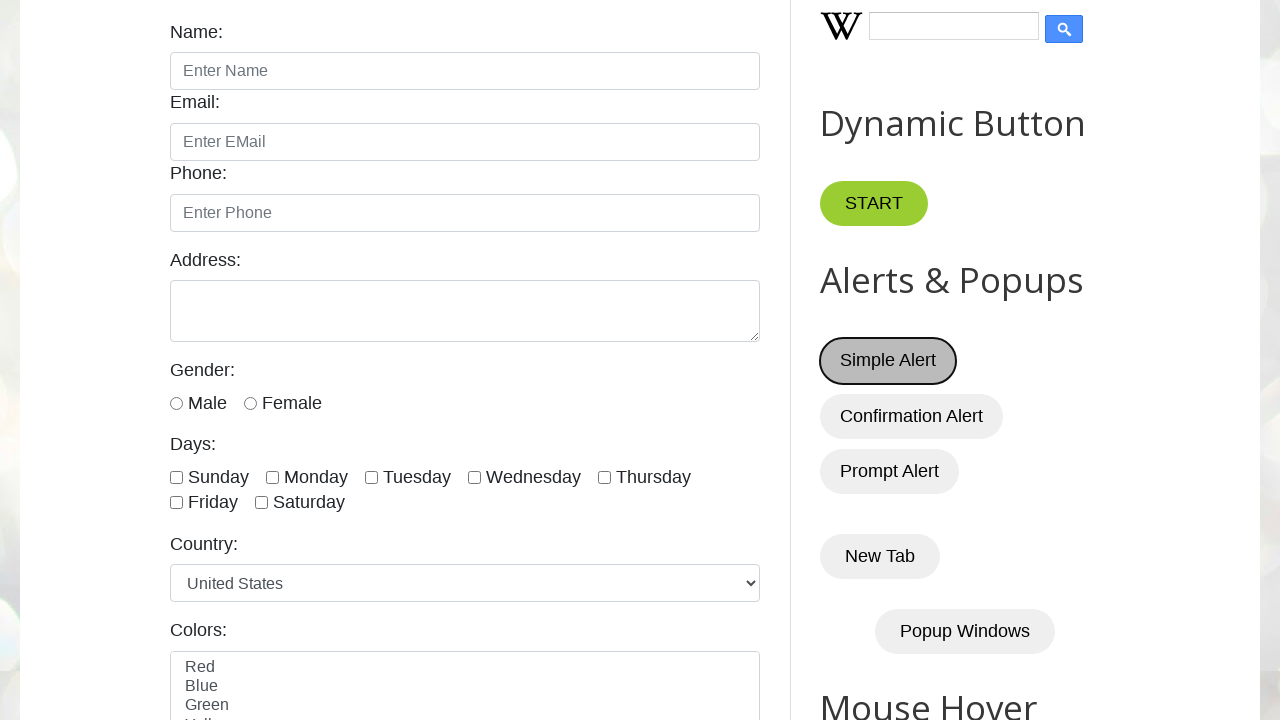

Set up dialog handler to accept alerts
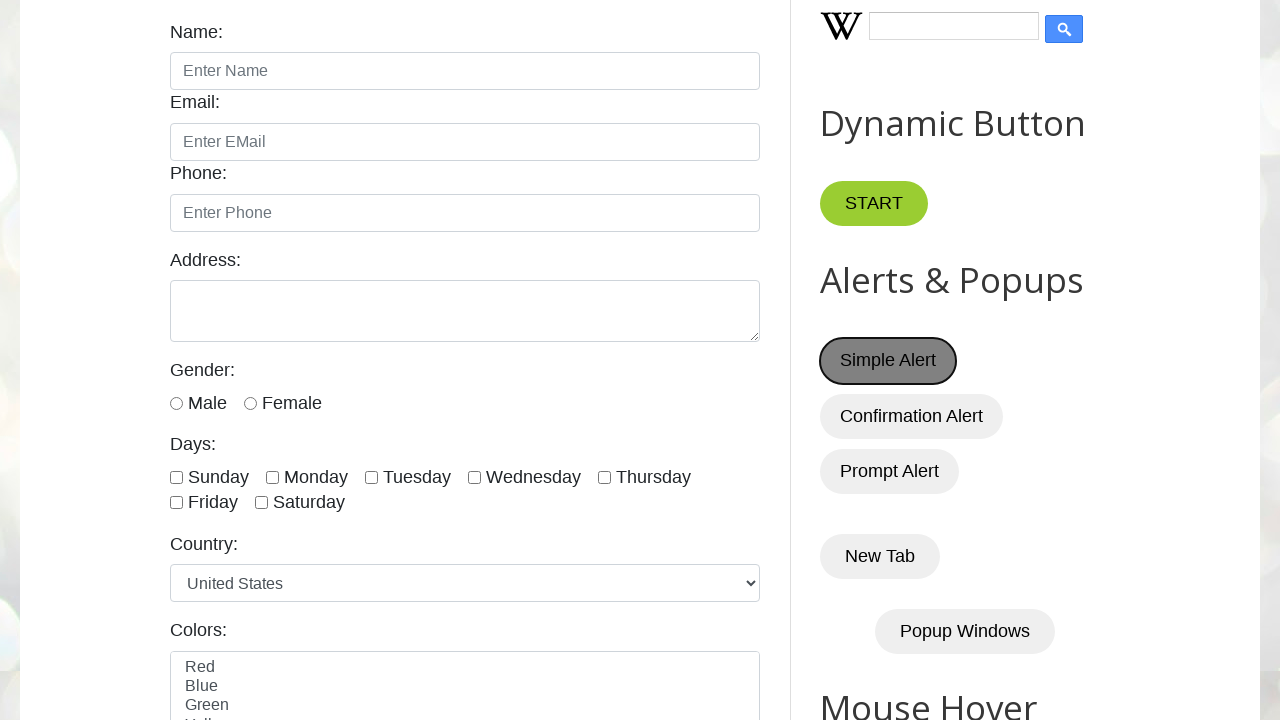

Clicked button again to trigger another alert at (888, 361) on xpath=//*[@id='HTML9']/div[1]/button
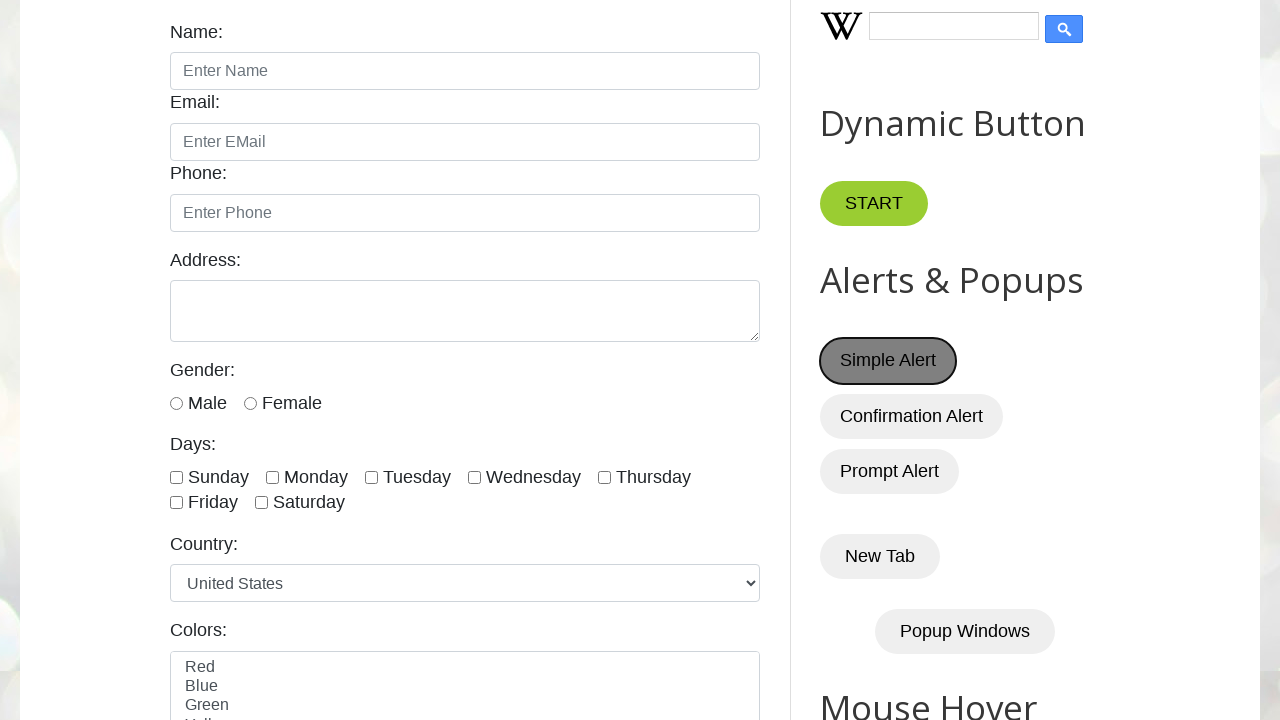

Waited 1000ms for alert handling
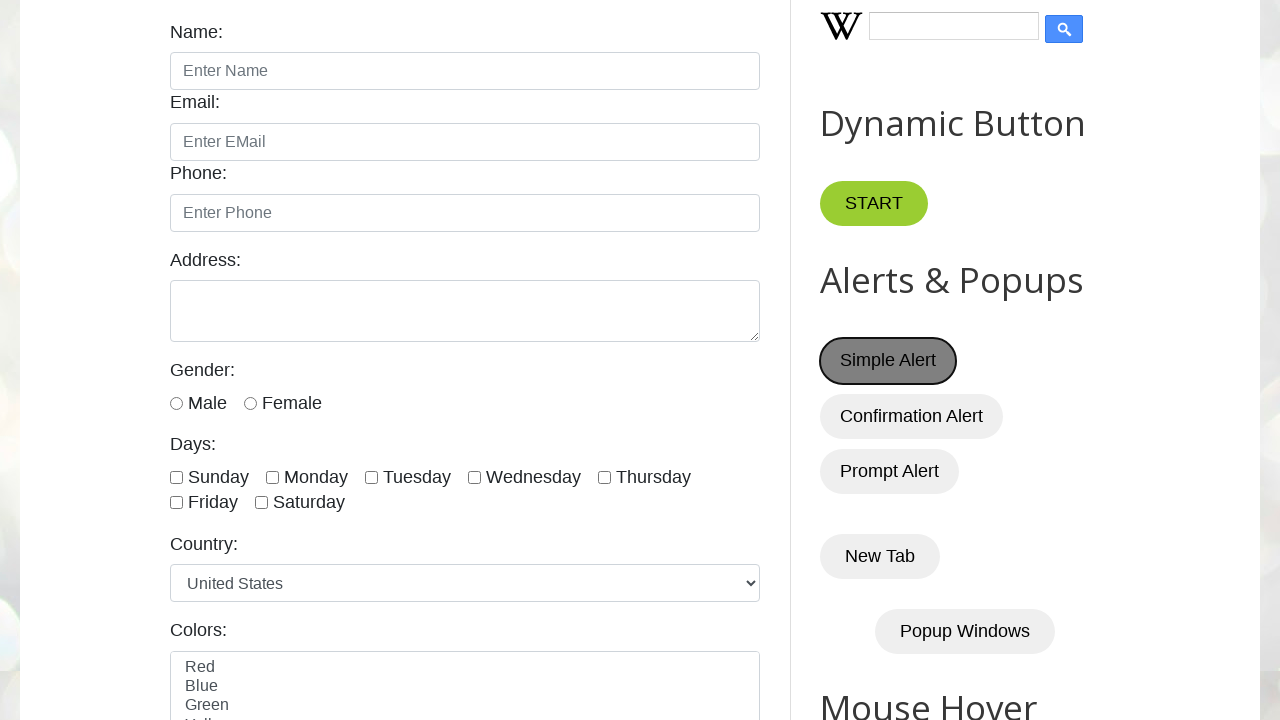

Set up dialog handler to accept next alert
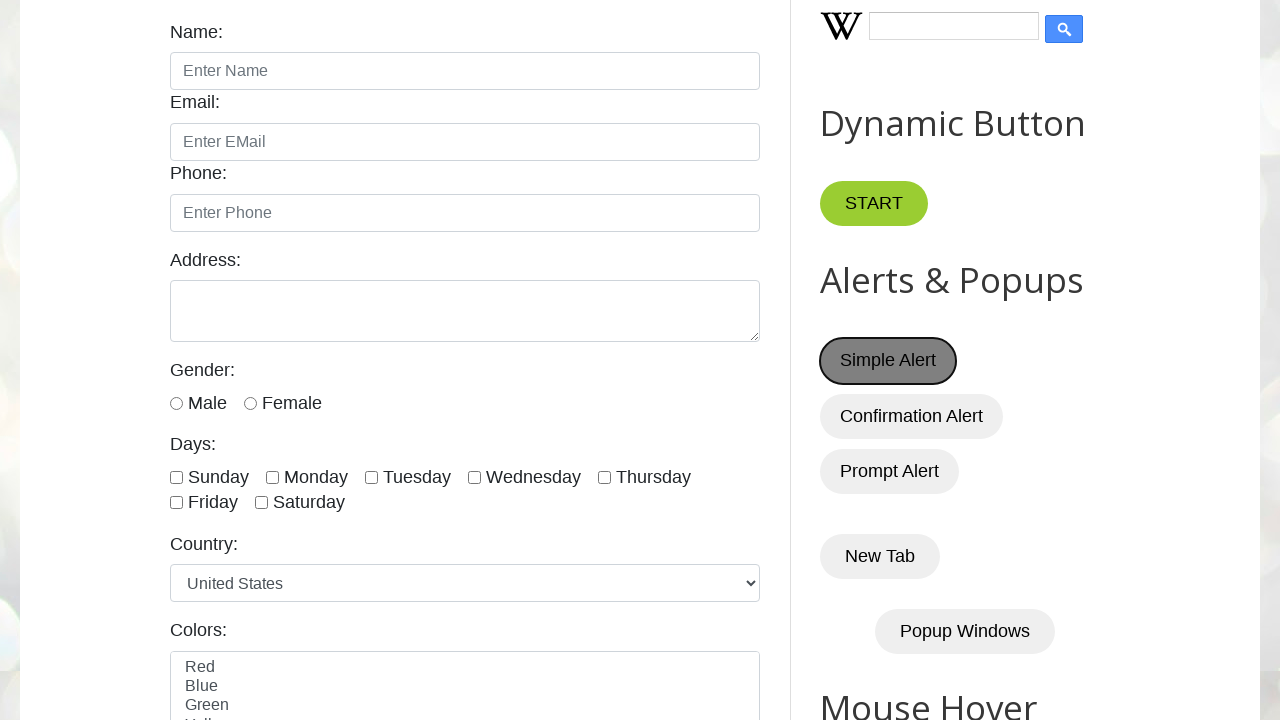

Clicked button to trigger first alert at (888, 361) on xpath=//*[@id='HTML9']/div[1]/button
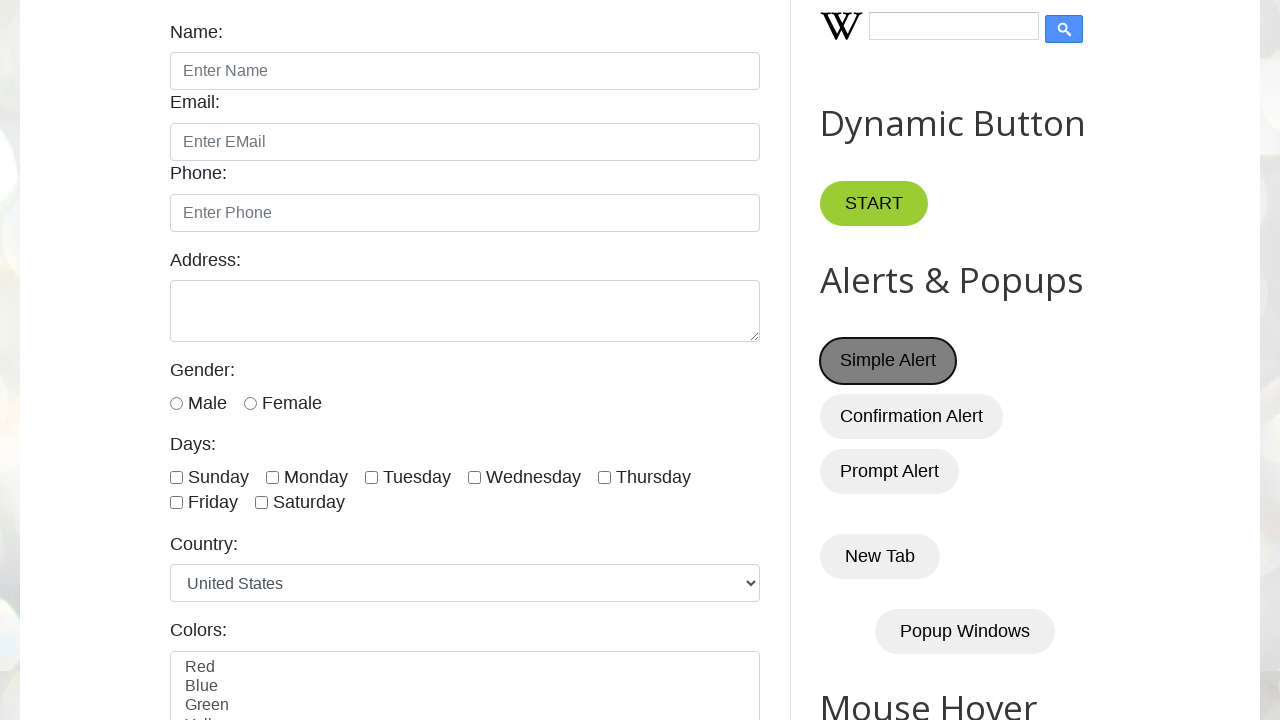

Waited 500ms for first alert to be handled
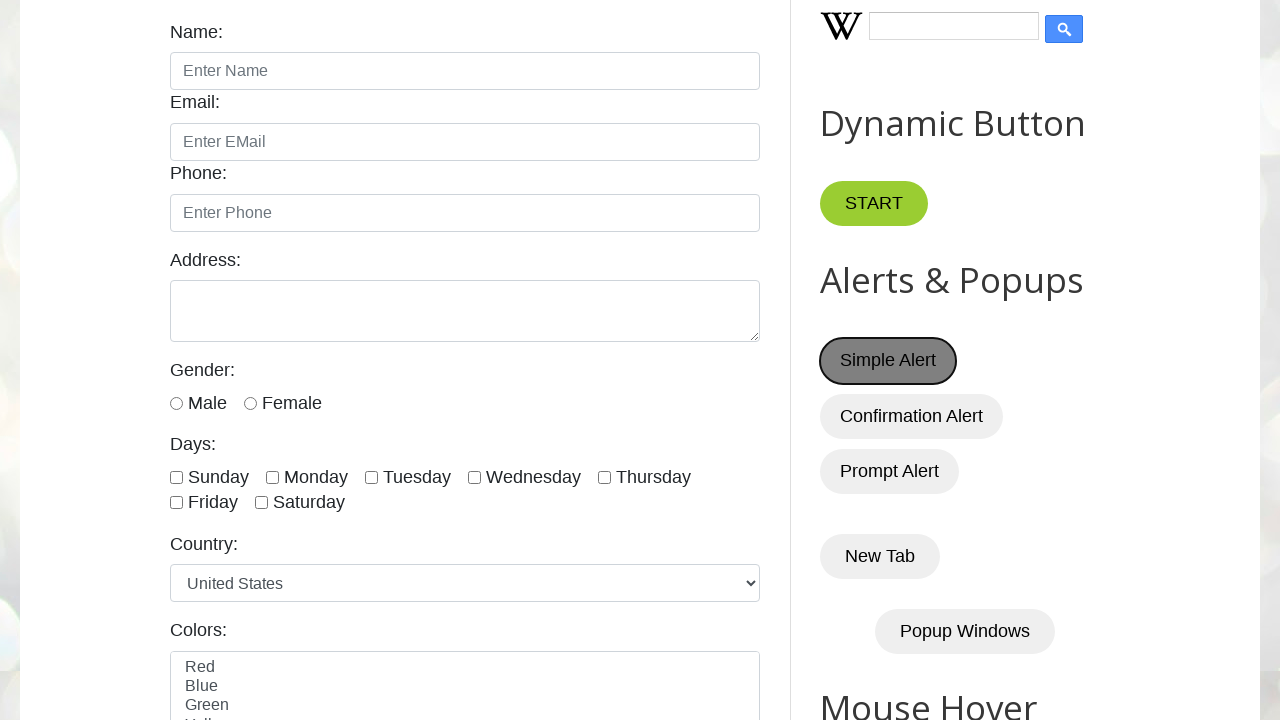

Set up dialog handler to dismiss next alert
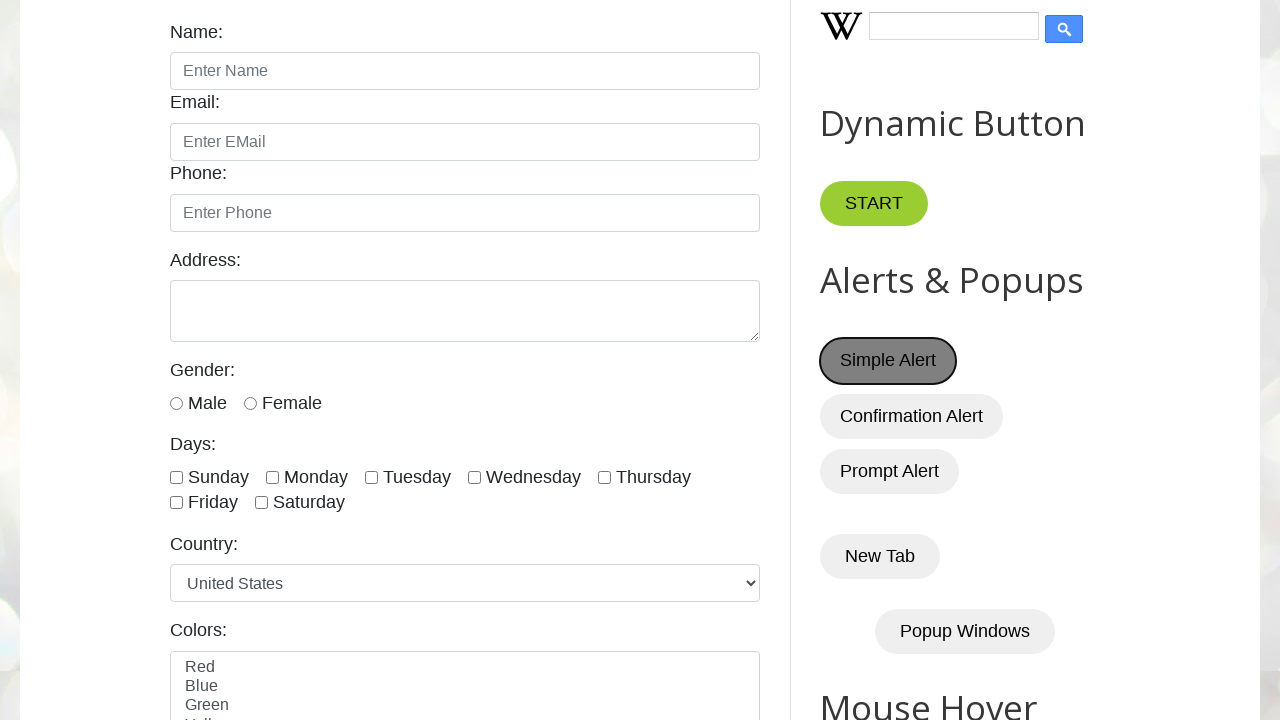

Waited 500ms for second alert handling
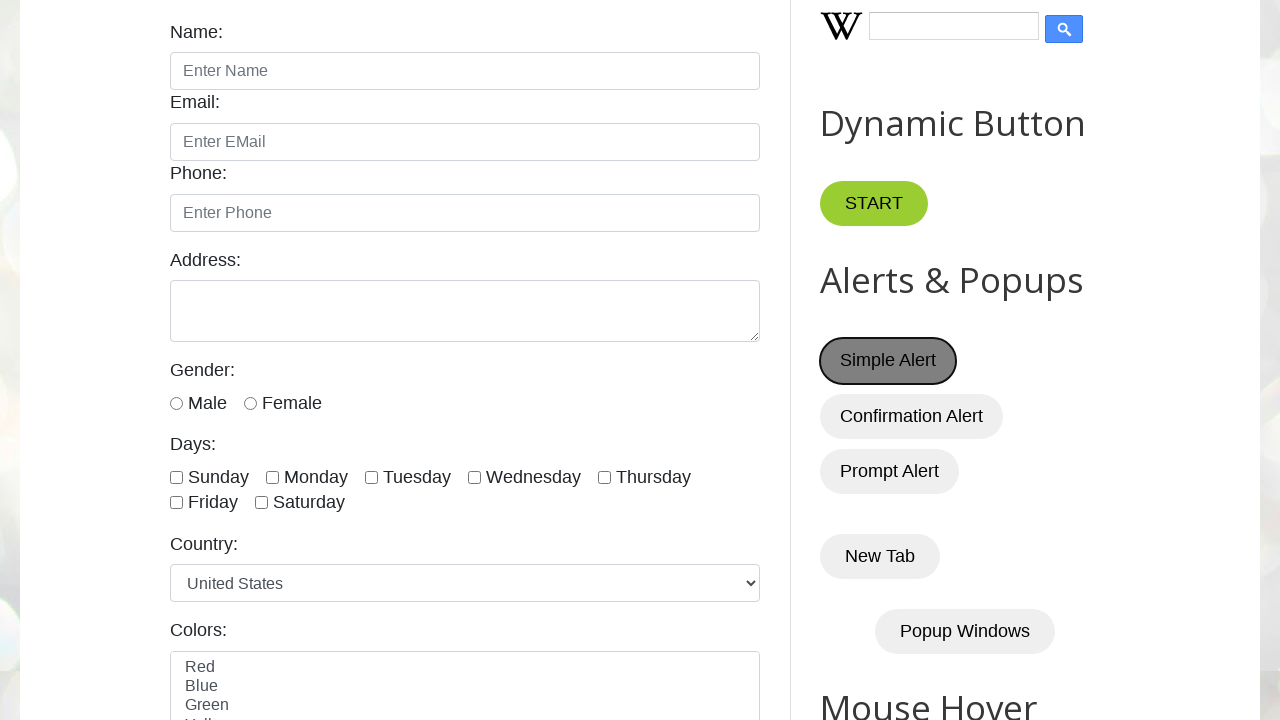

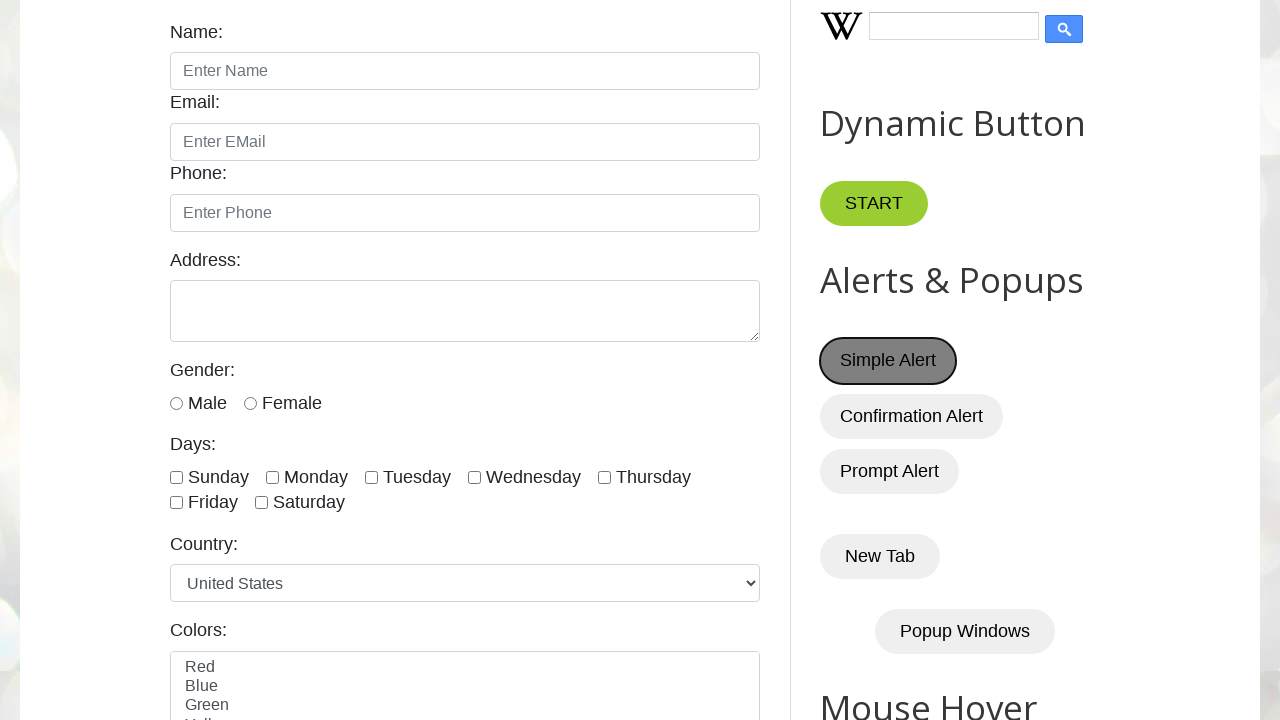